Tests a data types form submission by filling in personal information fields (name, address, email, phone, city, country, job position, company) without providing a zip code, then verifies that the zip code field shows an error while all other fields show success validation.

Starting URL: https://bonigarcia.dev/selenium-webdriver-java/data-types.html

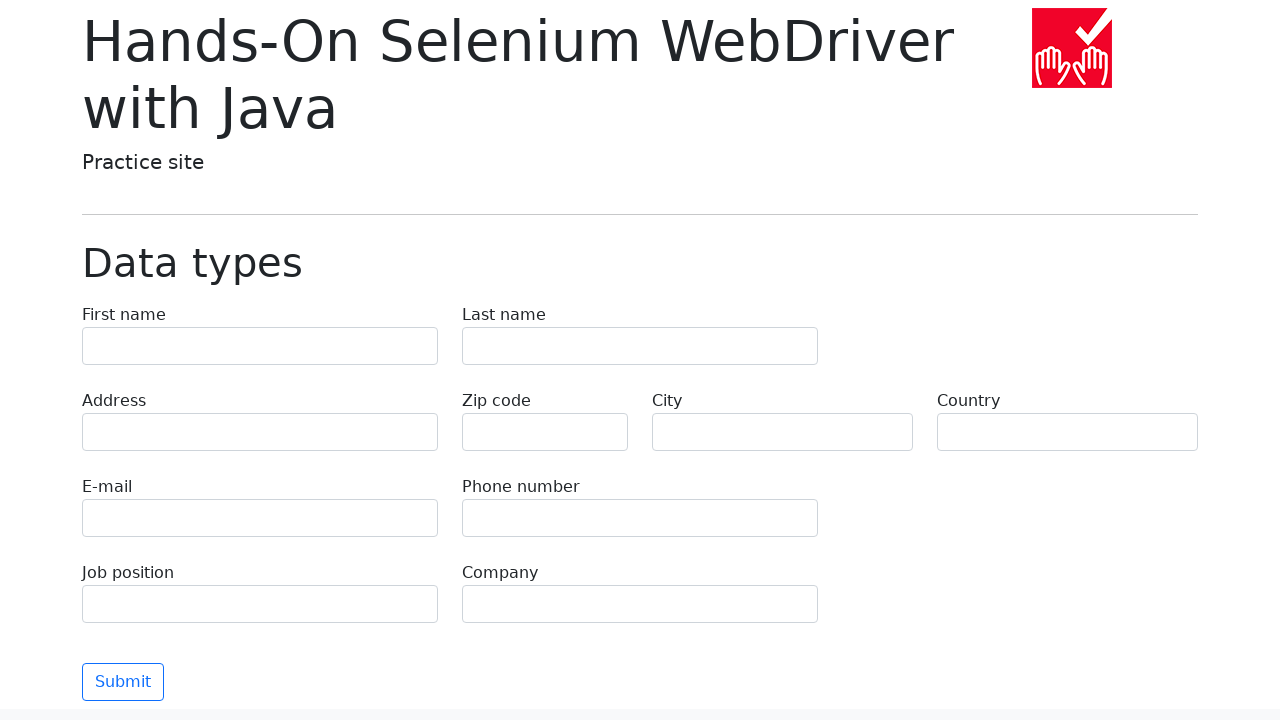

Filled first name field with 'Иван' on input[name='first-name']
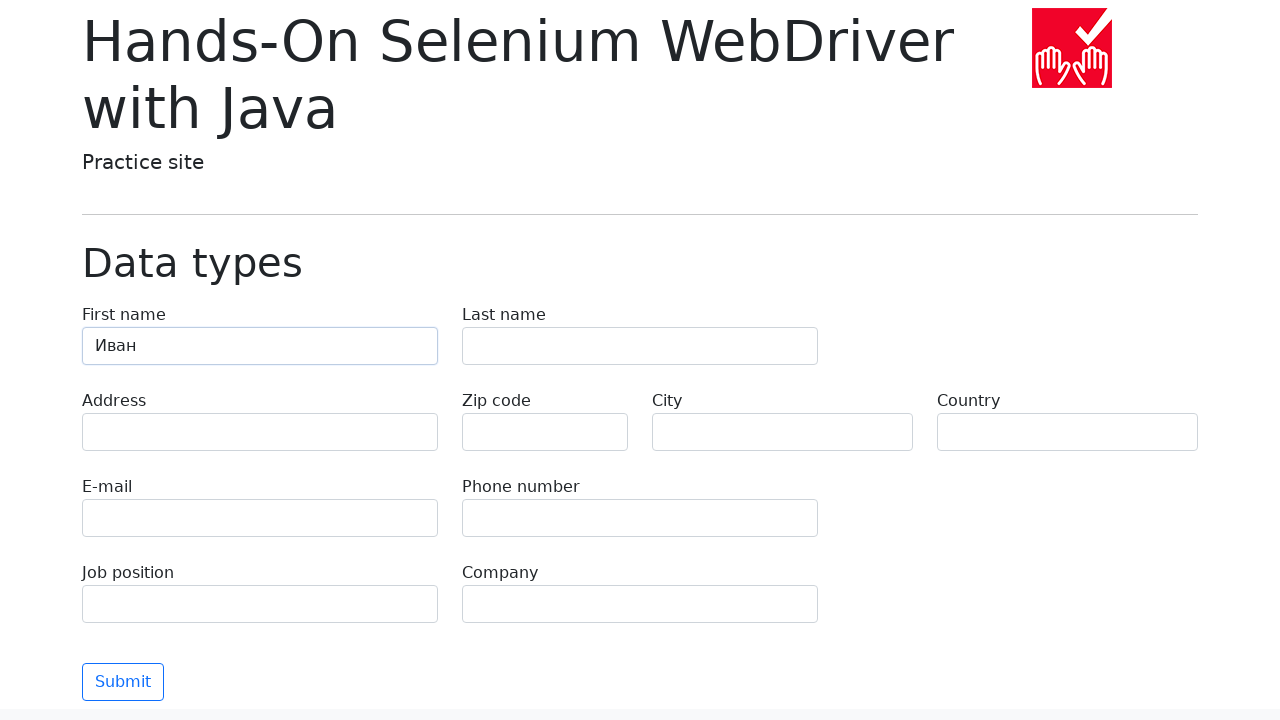

Filled last name field with 'Петров' on input[name='last-name']
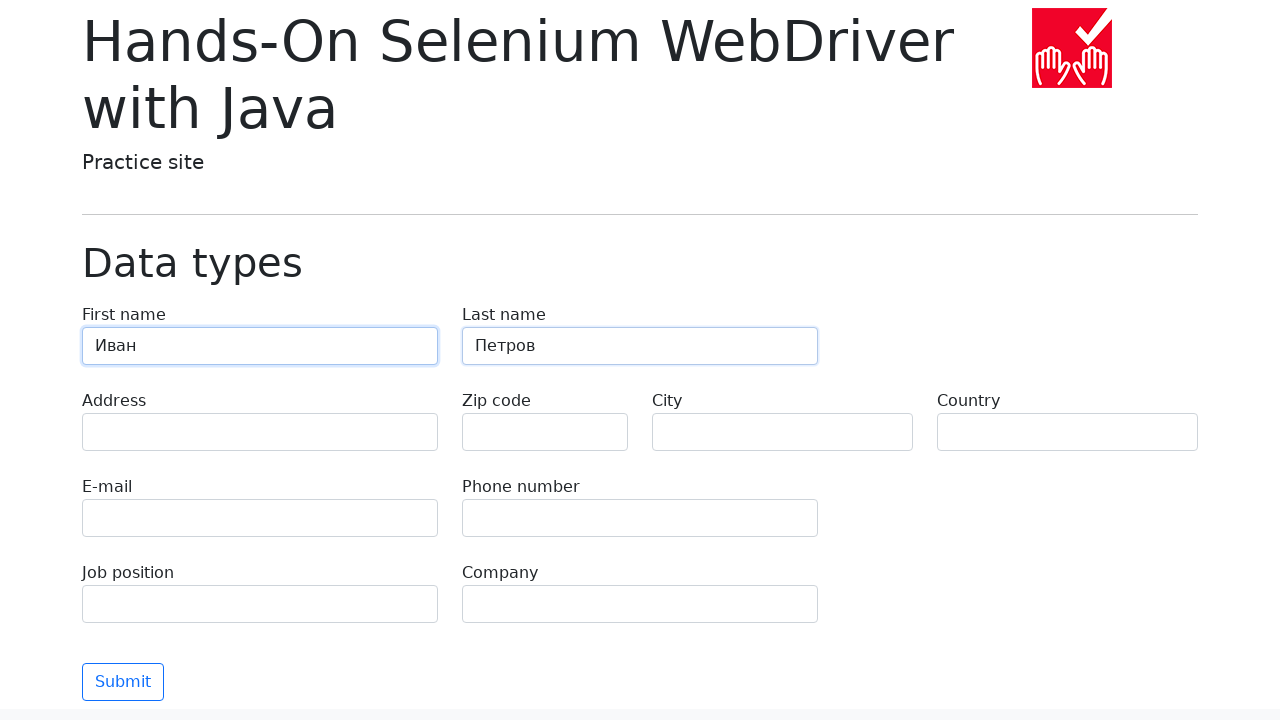

Filled address field with 'Ленина, 55-3' on input[name='address']
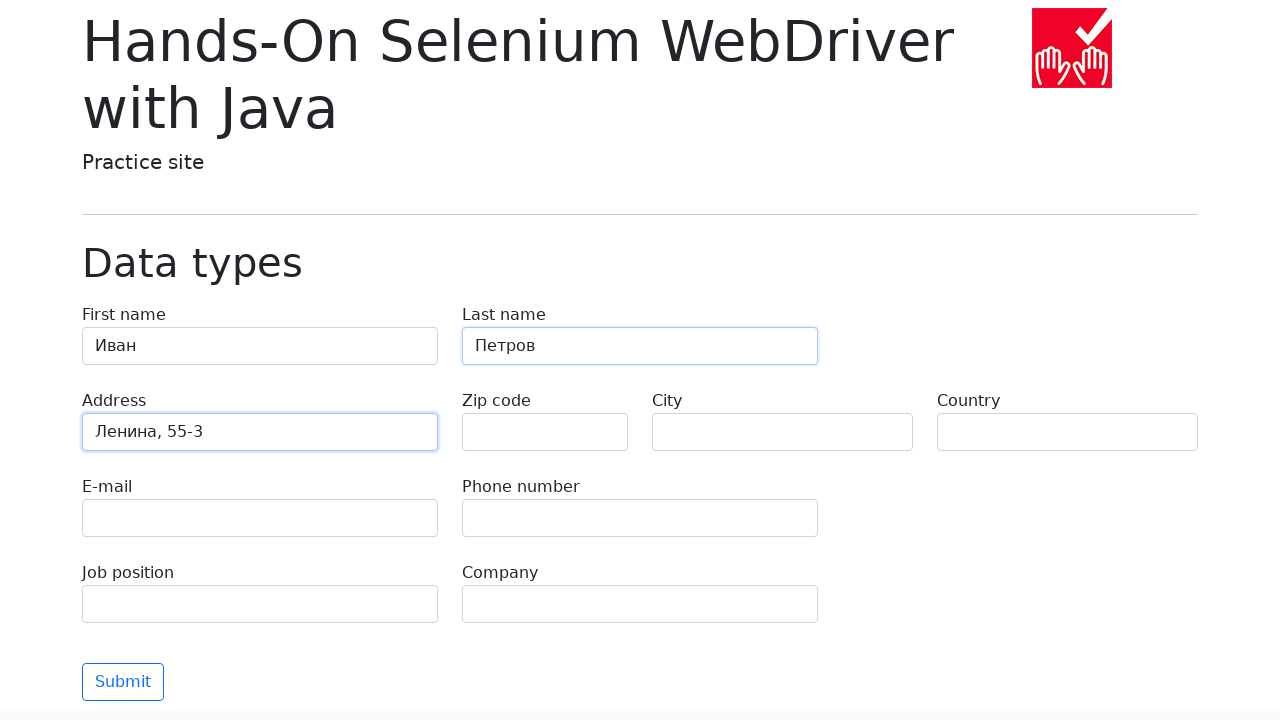

Filled email field with 'test@skypro.com' on input[name='e-mail']
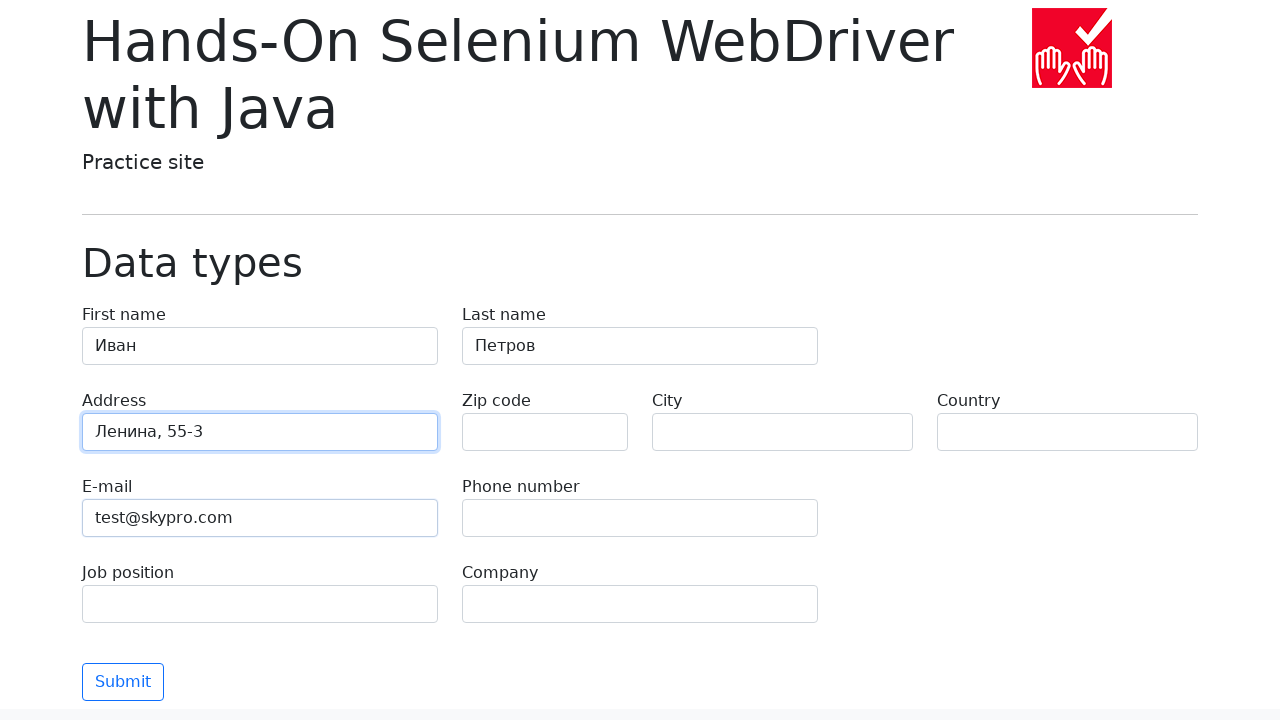

Filled phone field with '+7985899998787' on input[name='phone']
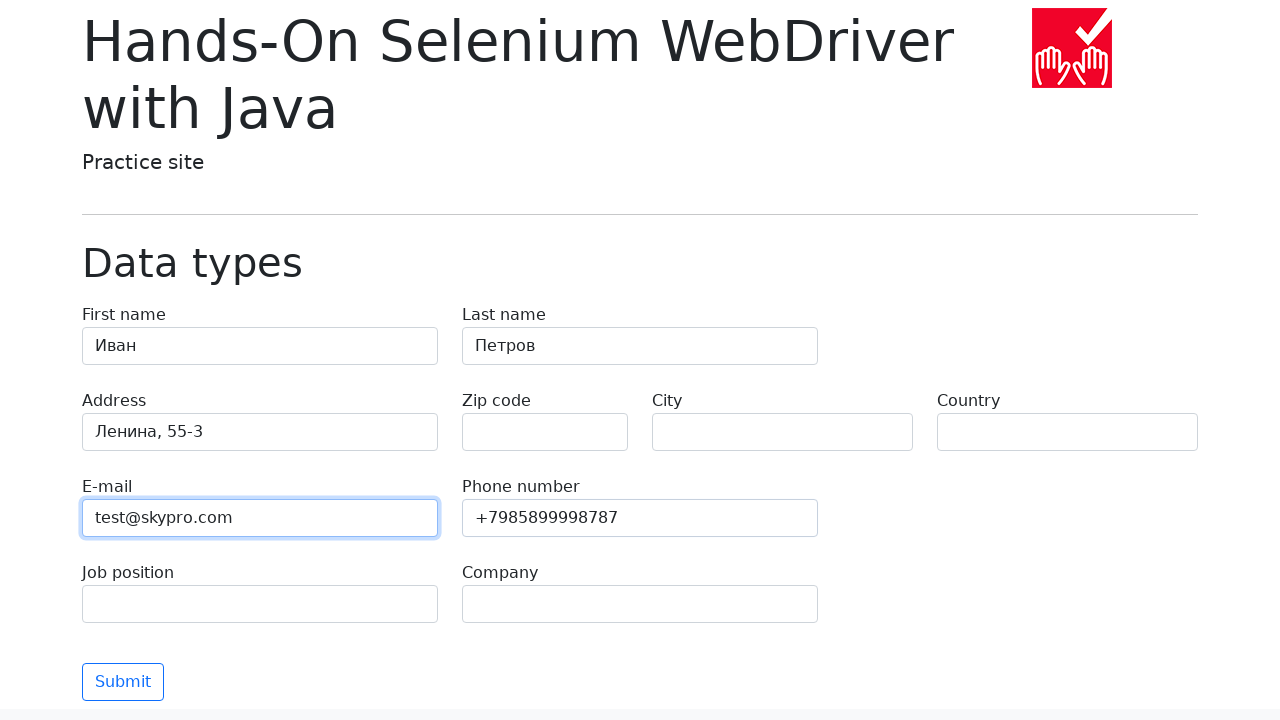

Filled city field with 'Москва' on input[name='city']
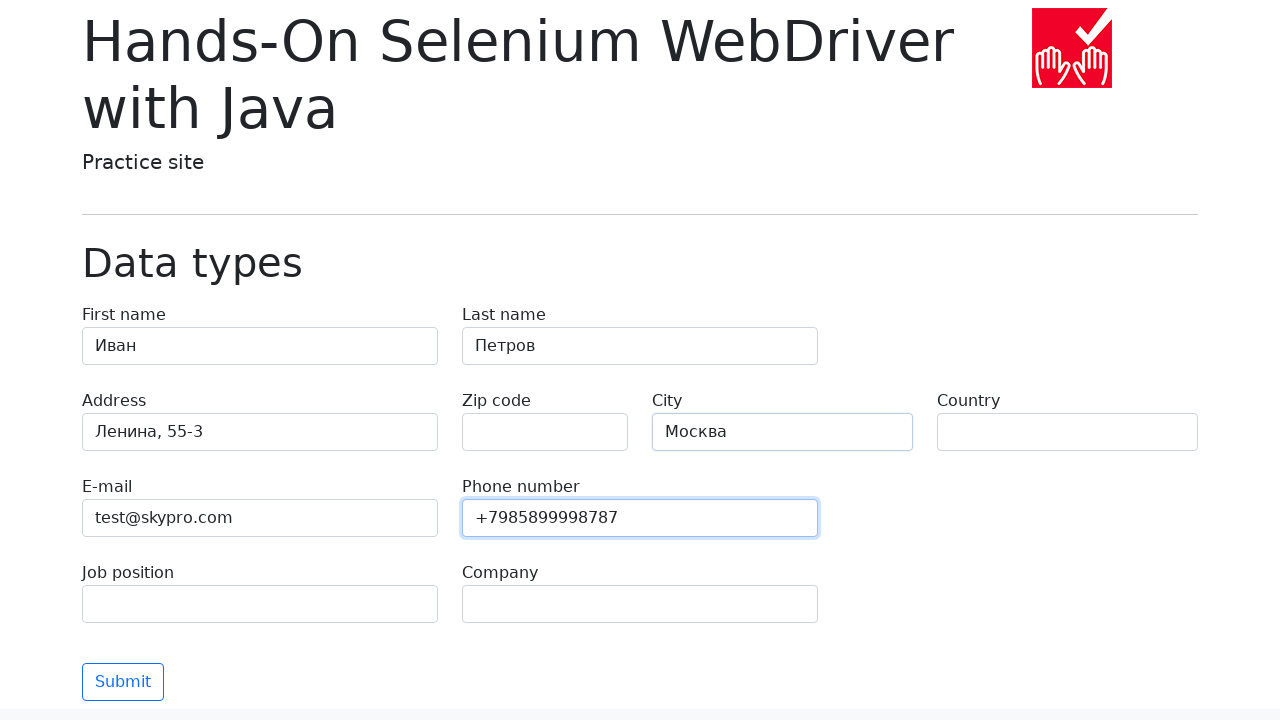

Filled country field with 'Россия' on input[name='country']
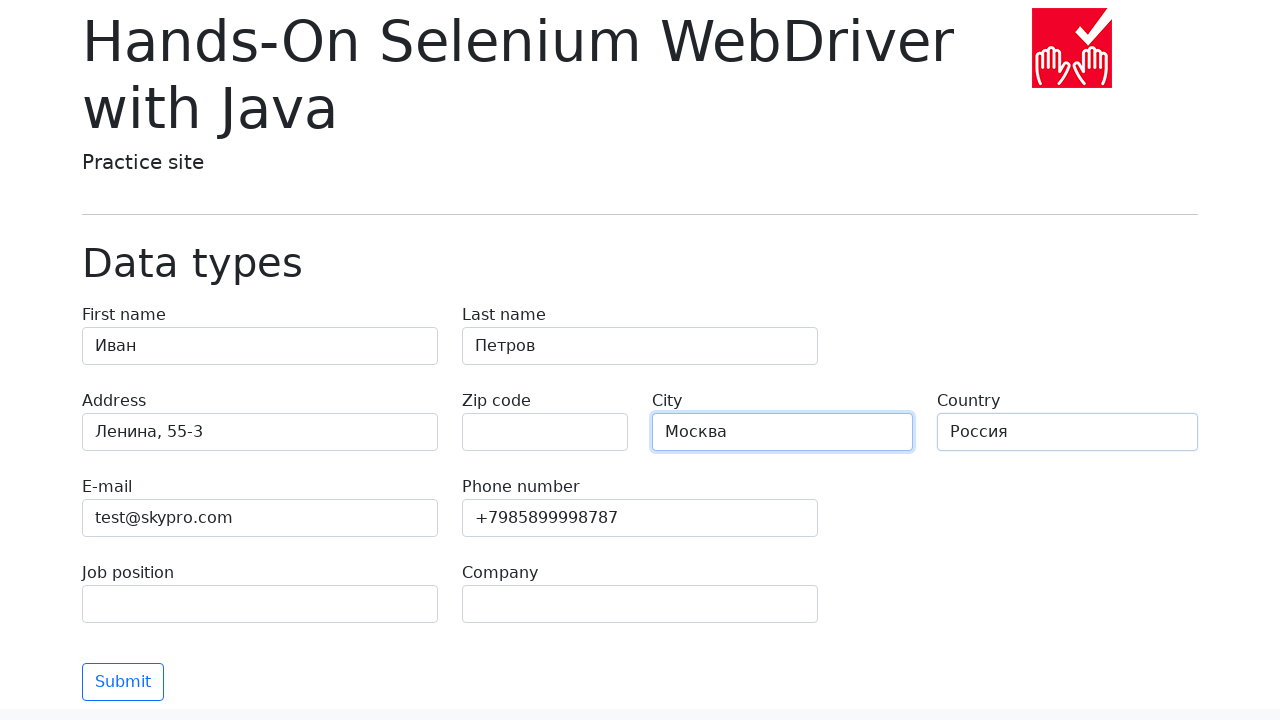

Filled job position field with 'QA' on input[name='job-position']
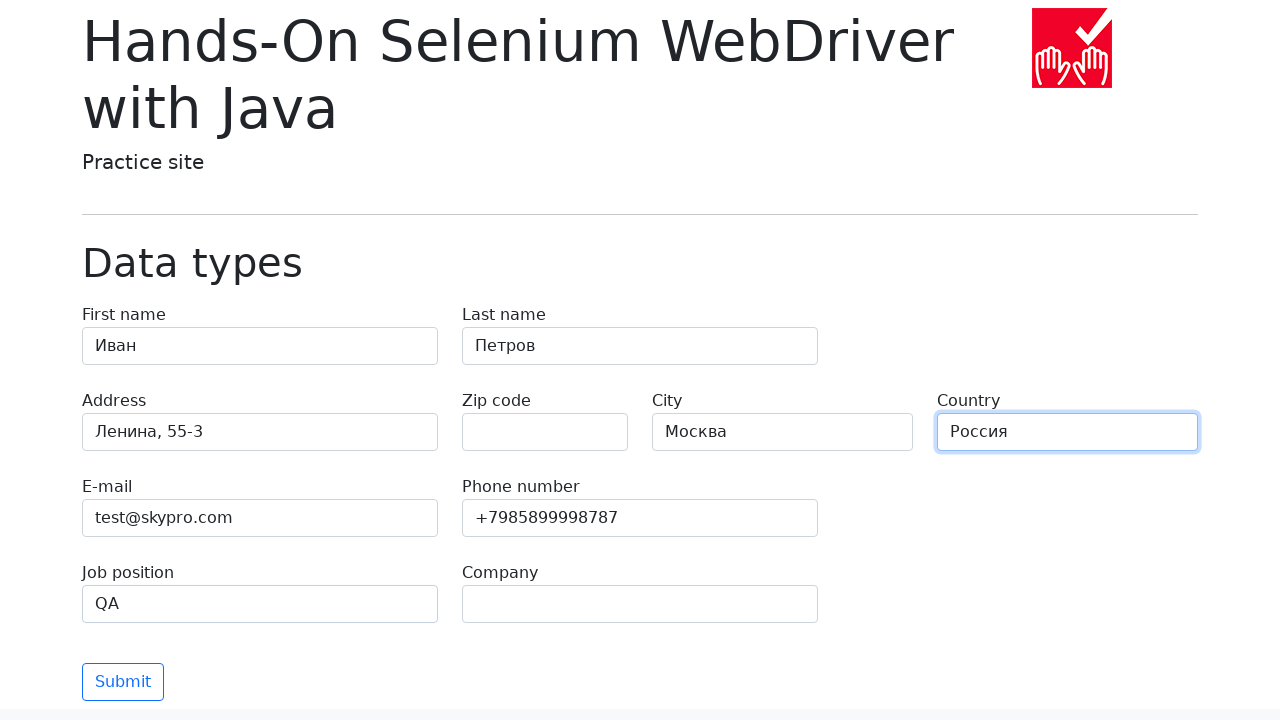

Filled company field with 'SkyPro' on input[name='company']
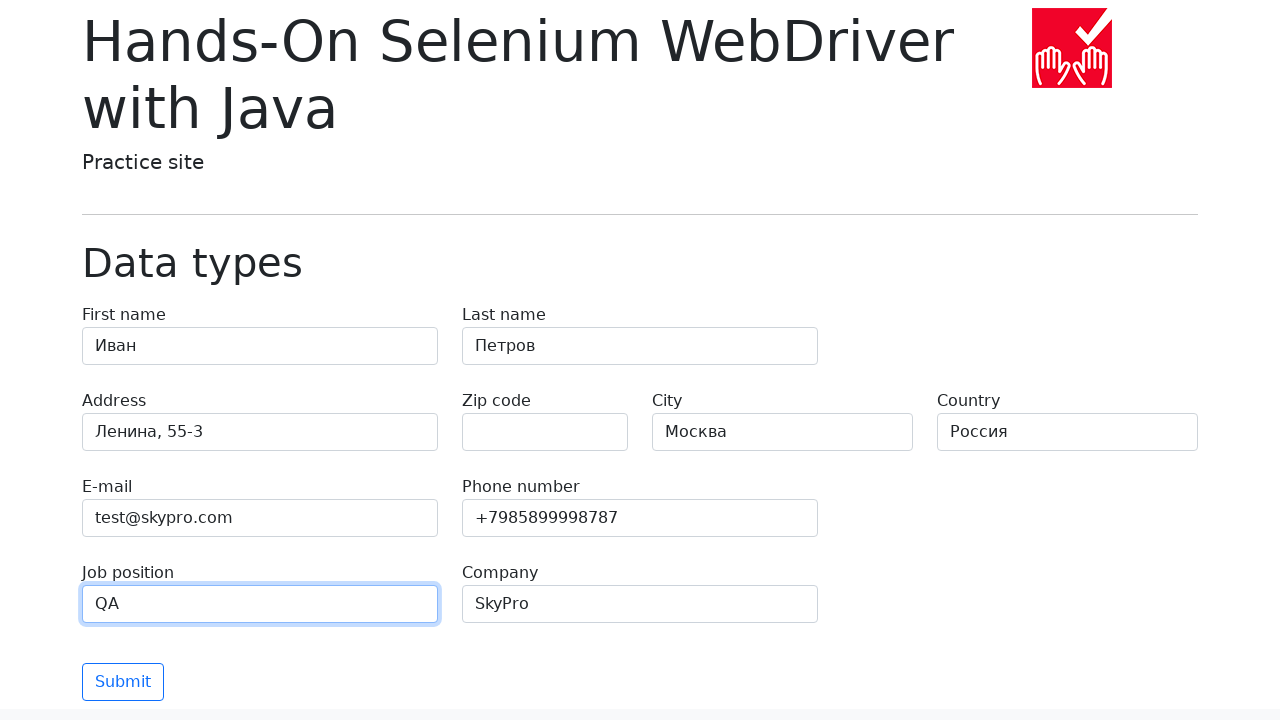

Clicked submit button to submit the form at (123, 682) on button[type='submit']
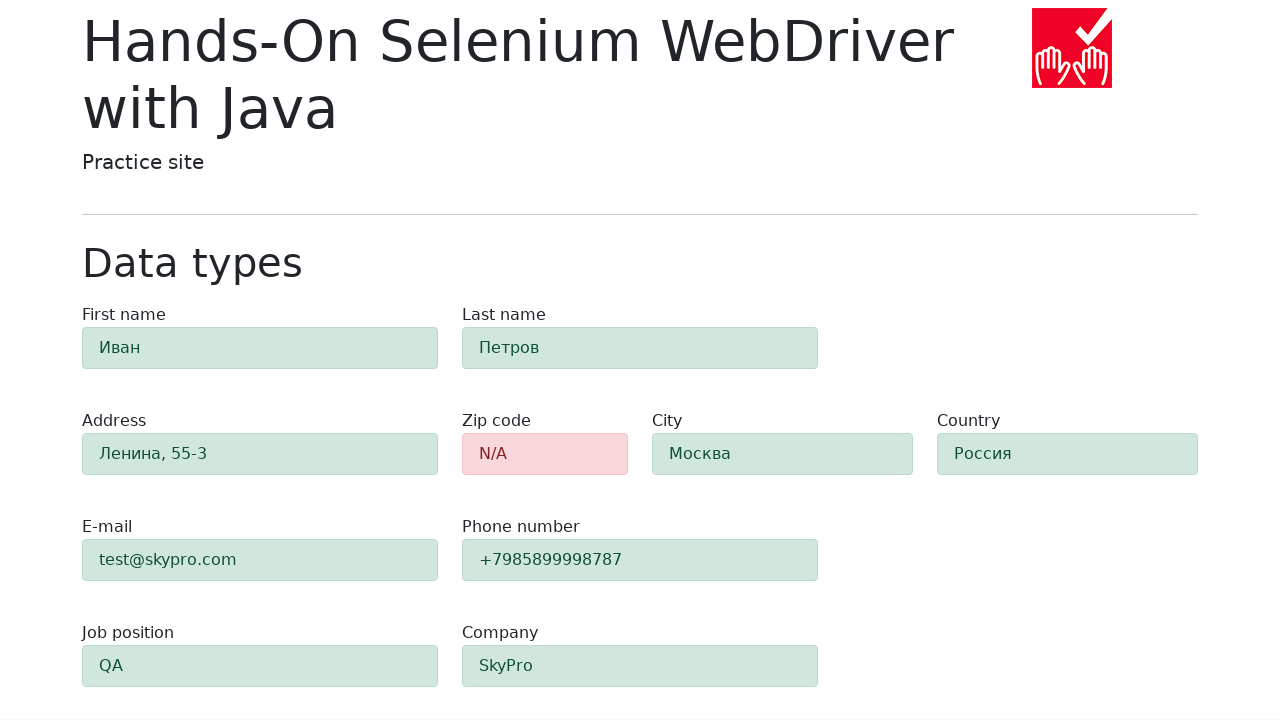

Form validation results appeared
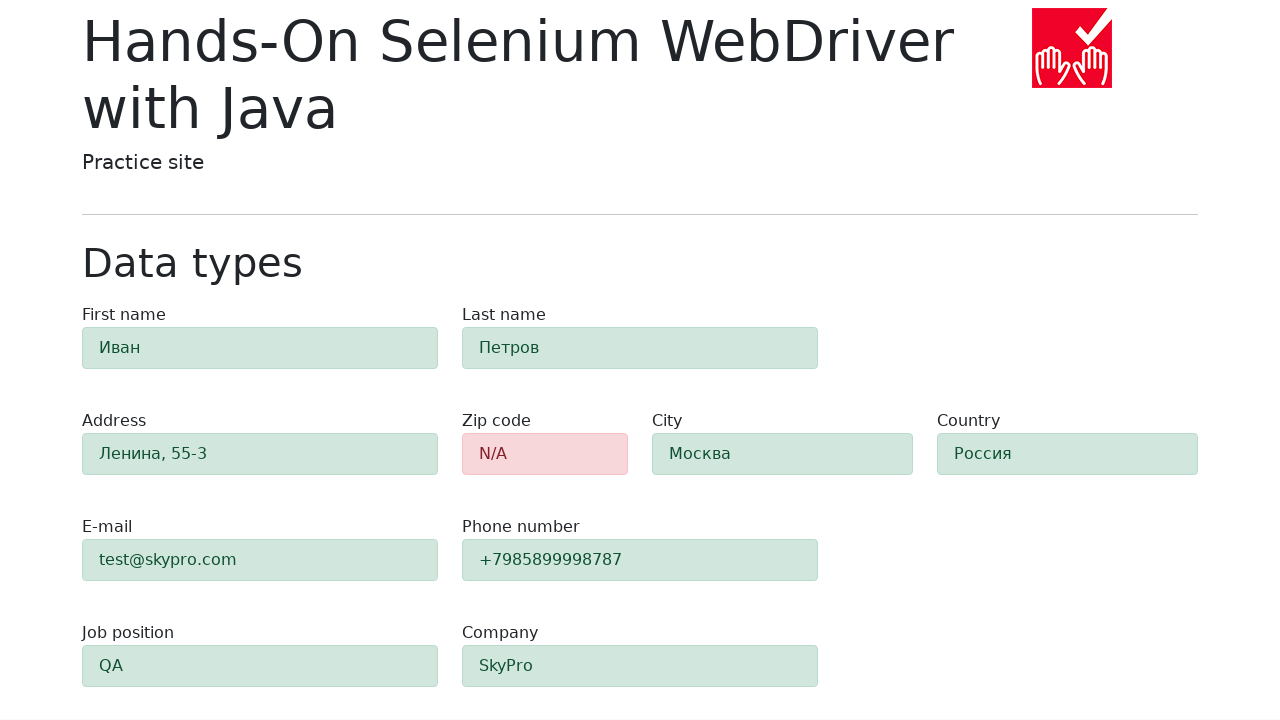

Verified zip code field has error styling (alert-danger class)
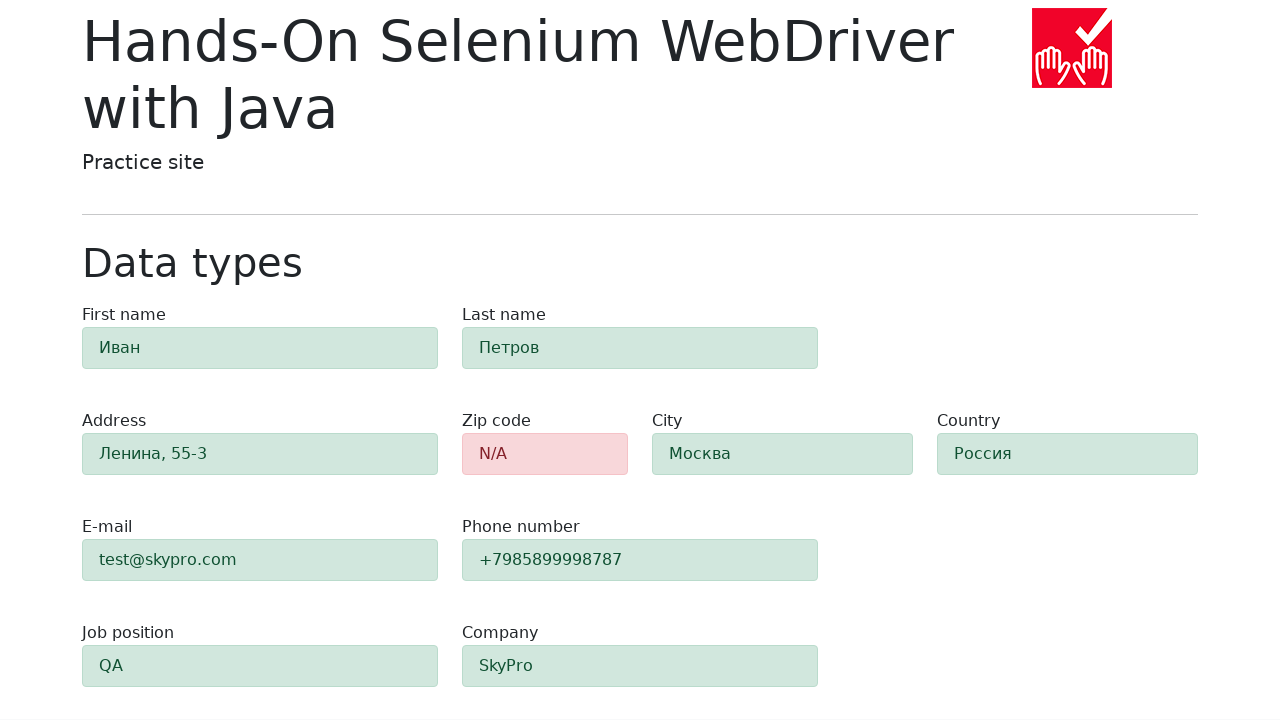

Verified field 'first-name' has success styling (alert-success class)
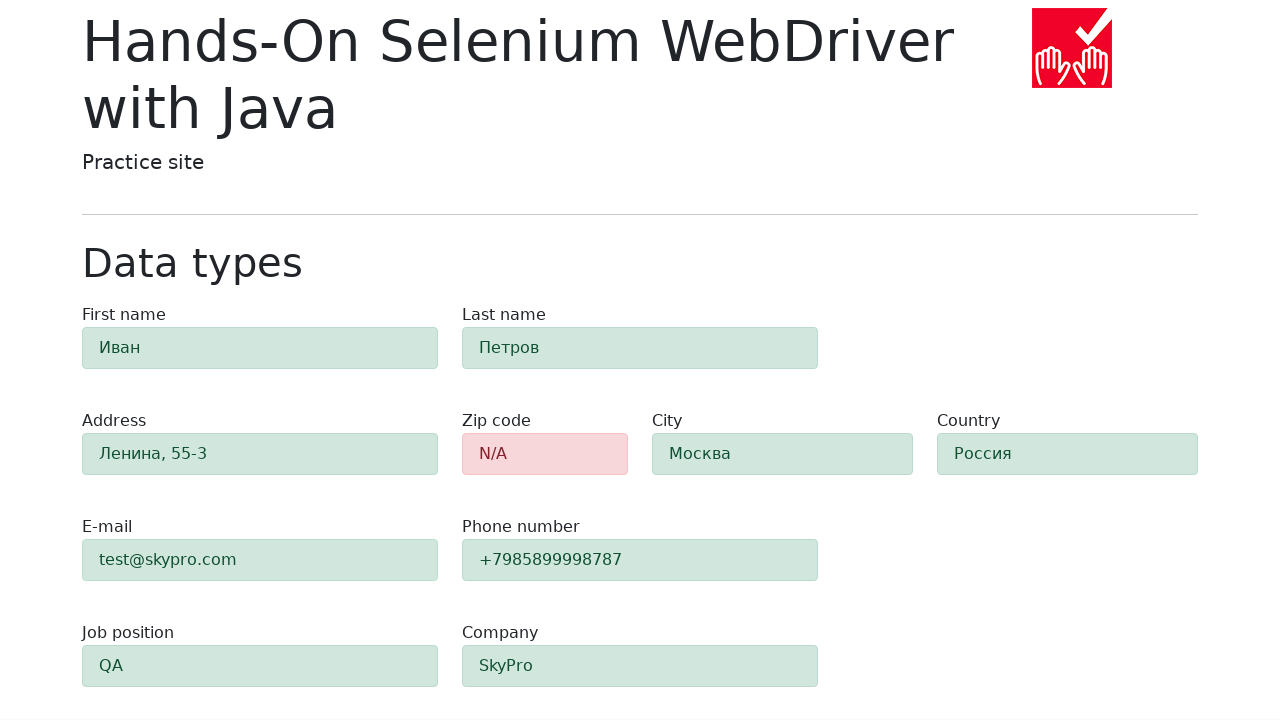

Verified field 'last-name' has success styling (alert-success class)
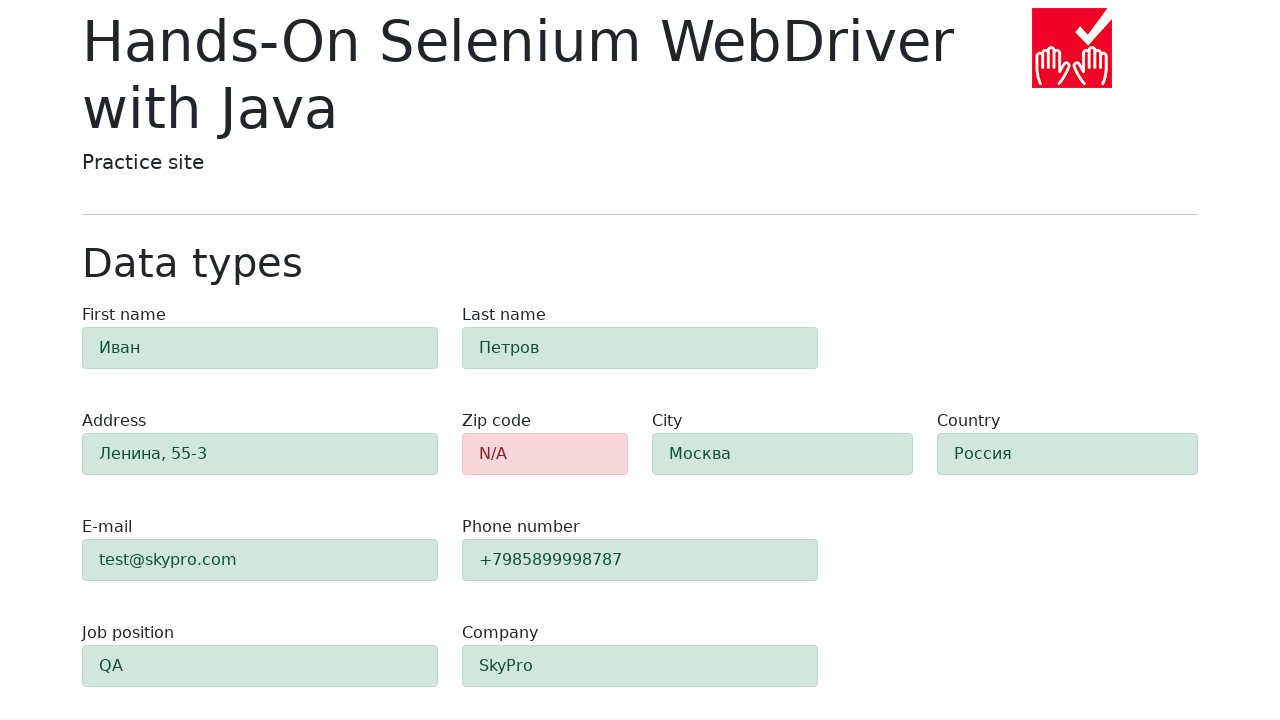

Verified field 'address' has success styling (alert-success class)
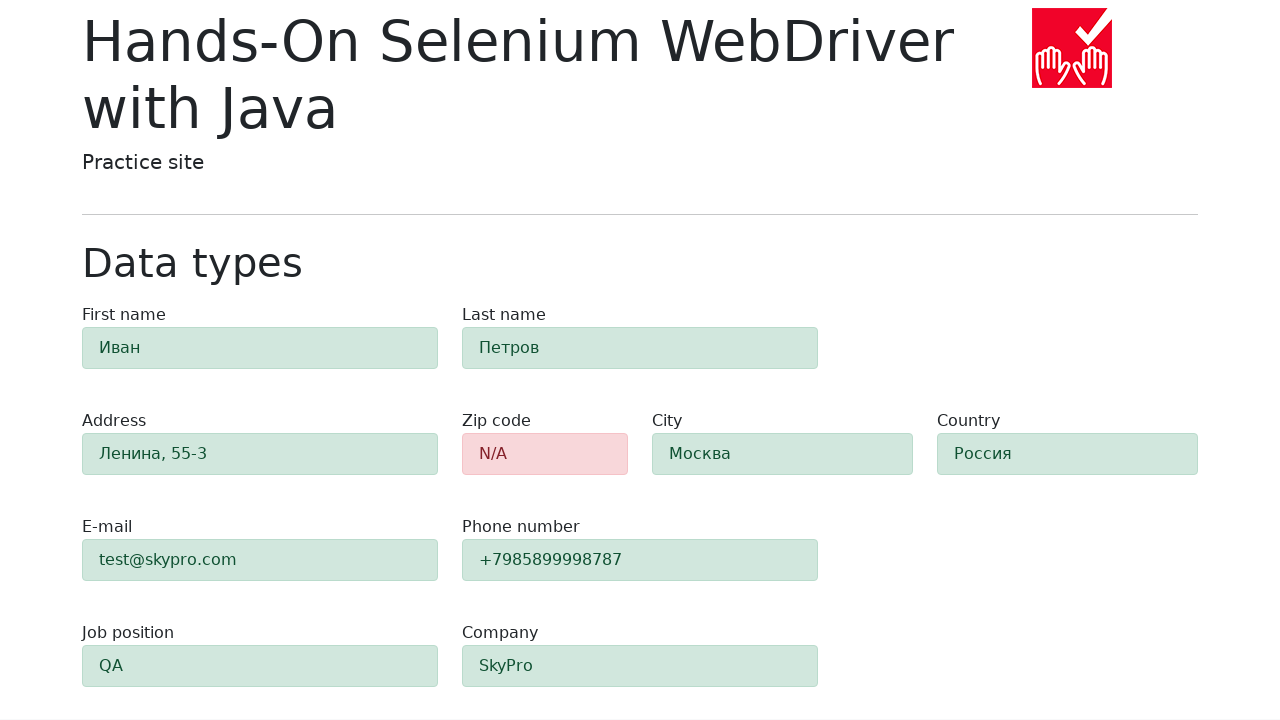

Verified field 'e-mail' has success styling (alert-success class)
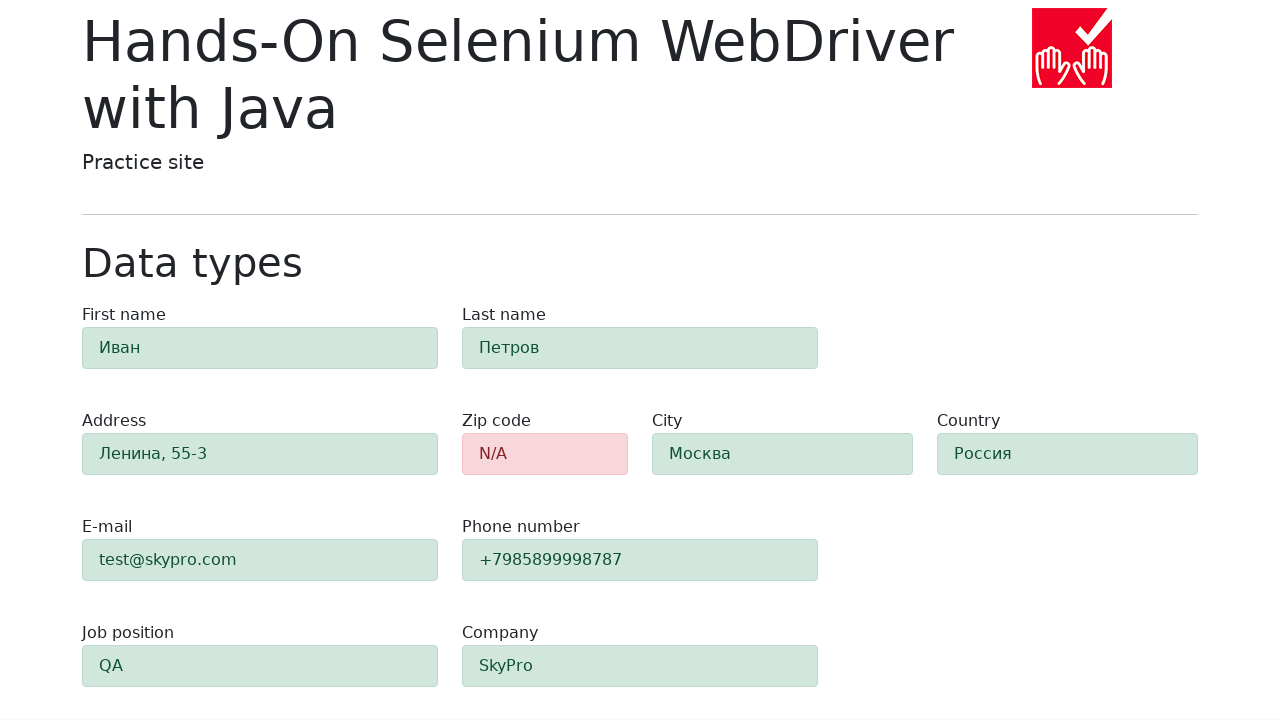

Verified field 'phone' has success styling (alert-success class)
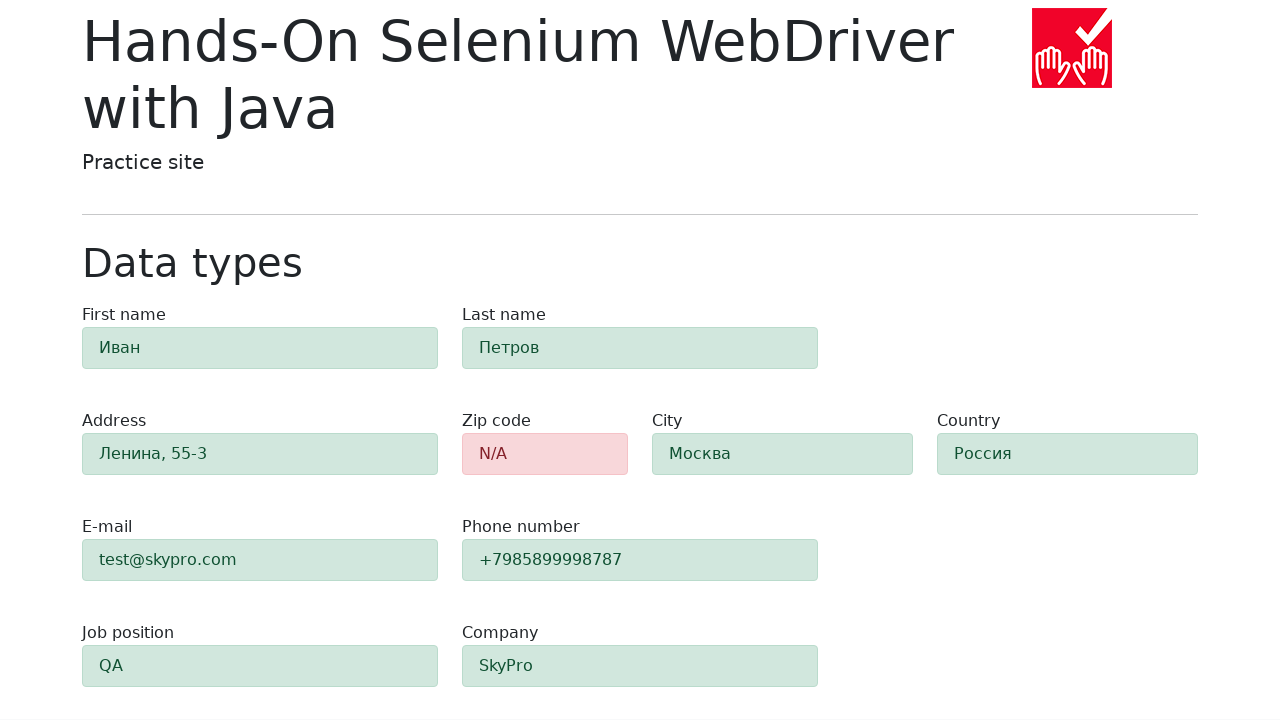

Verified field 'city' has success styling (alert-success class)
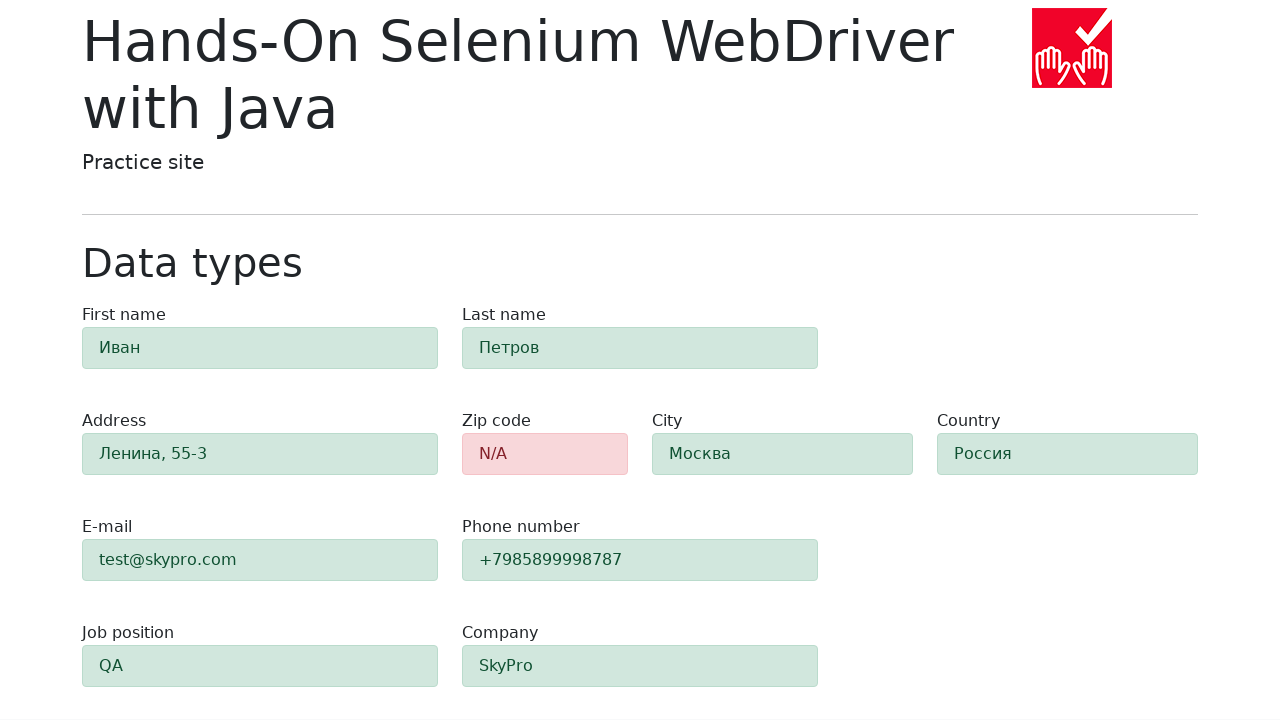

Verified field 'country' has success styling (alert-success class)
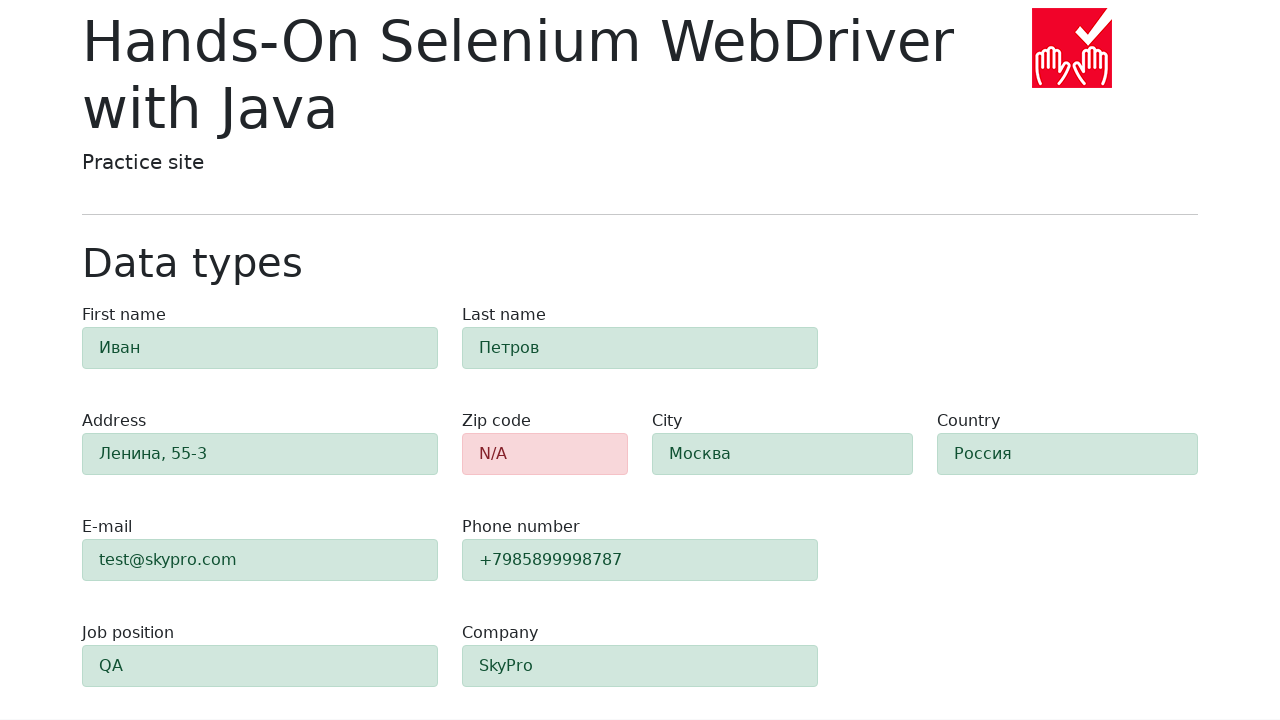

Verified field 'job-position' has success styling (alert-success class)
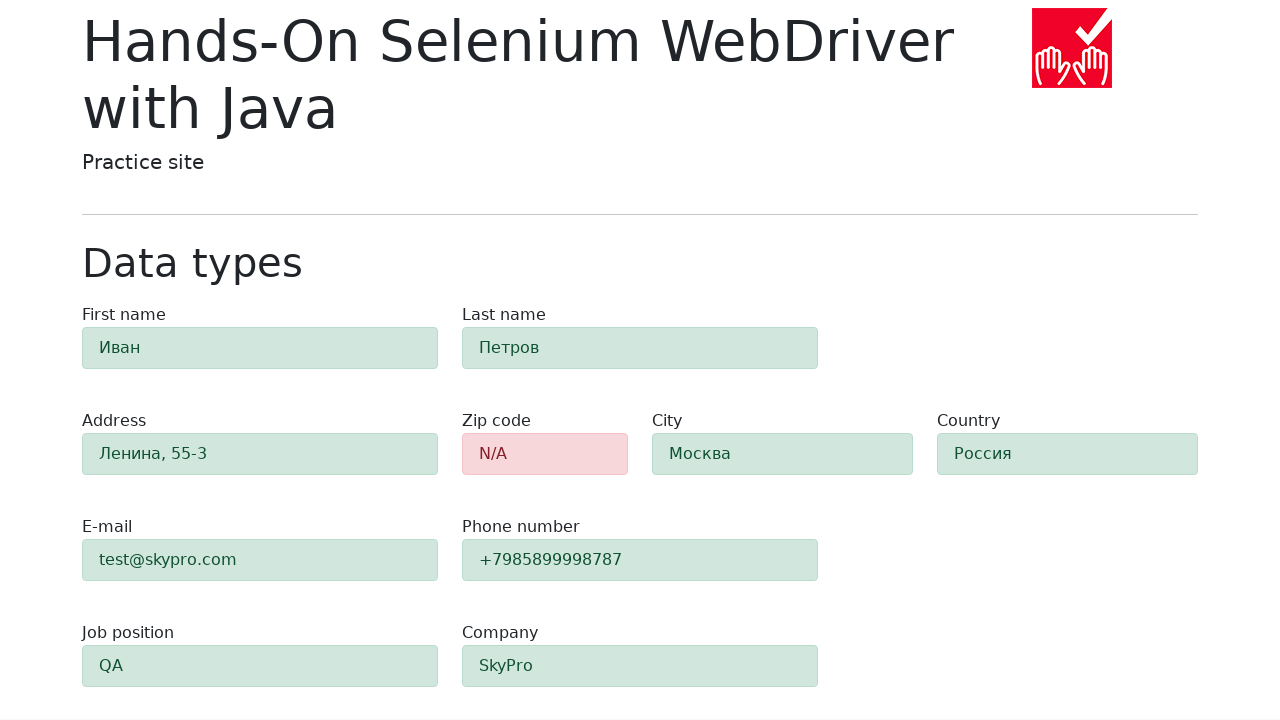

Verified field 'company' has success styling (alert-success class)
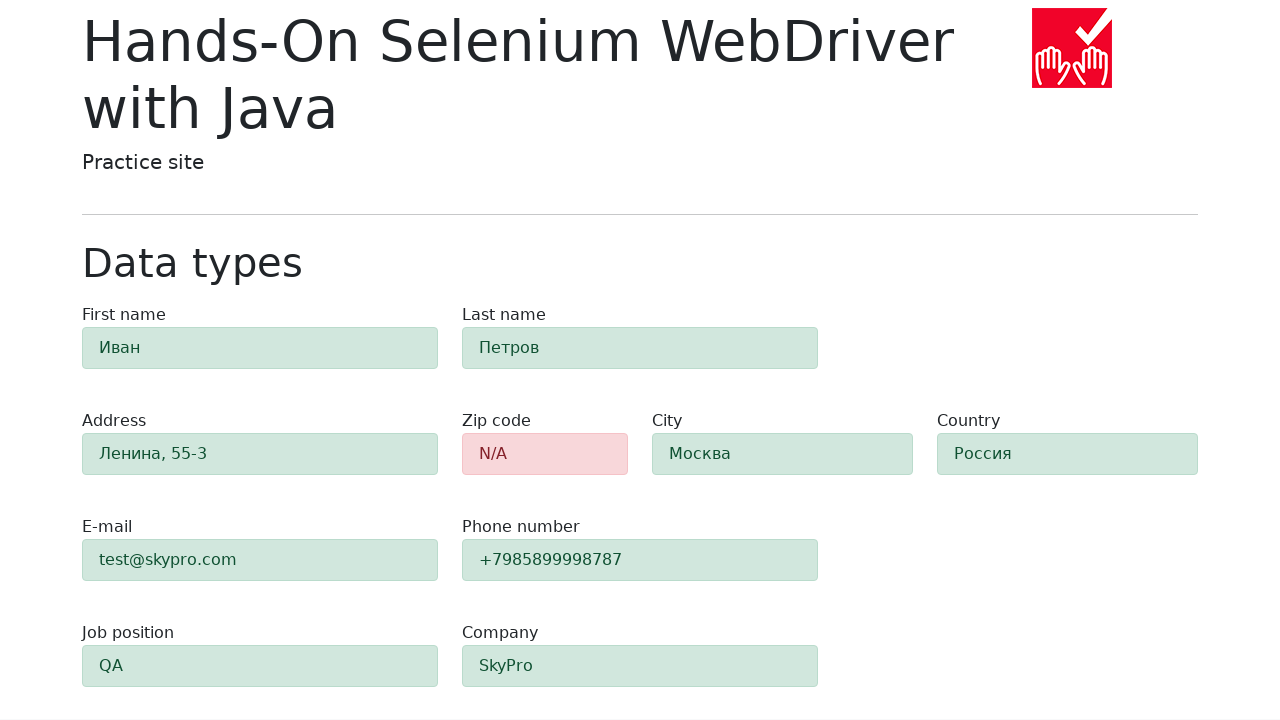

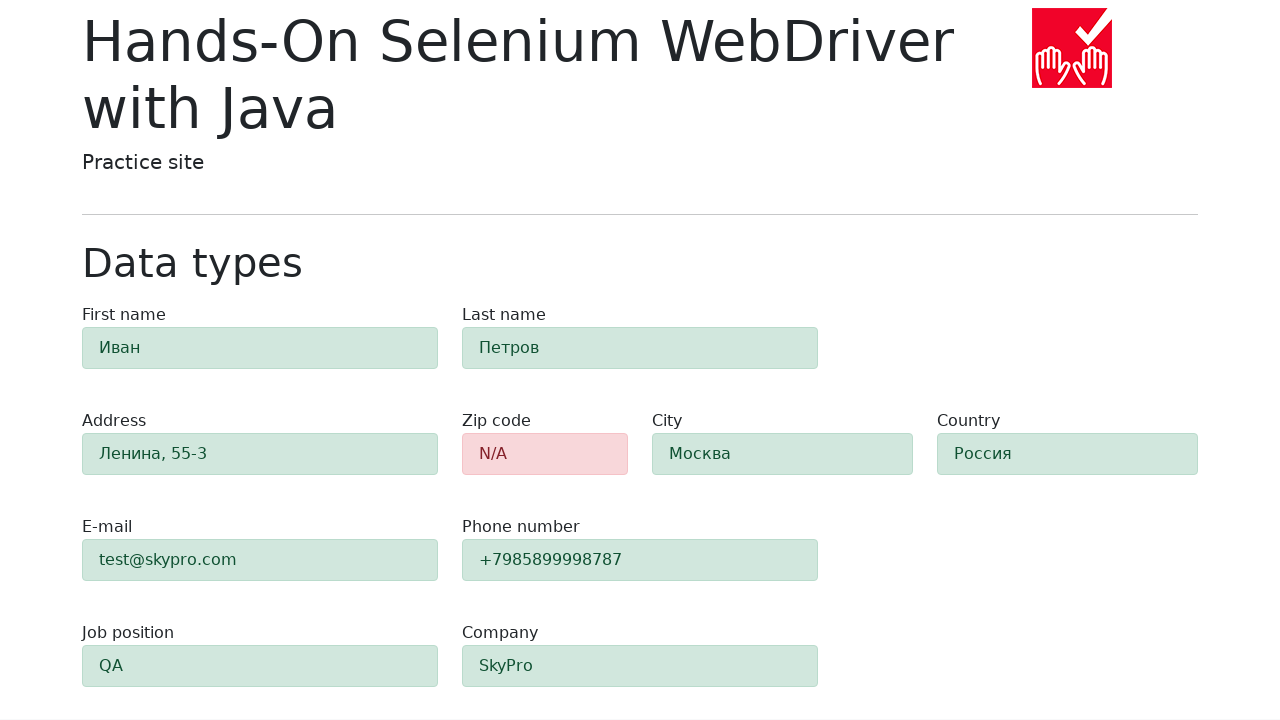